Verifies that the Craft of Exile homepage loads correctly by checking the page title

Starting URL: https://www.craftofexile.com/

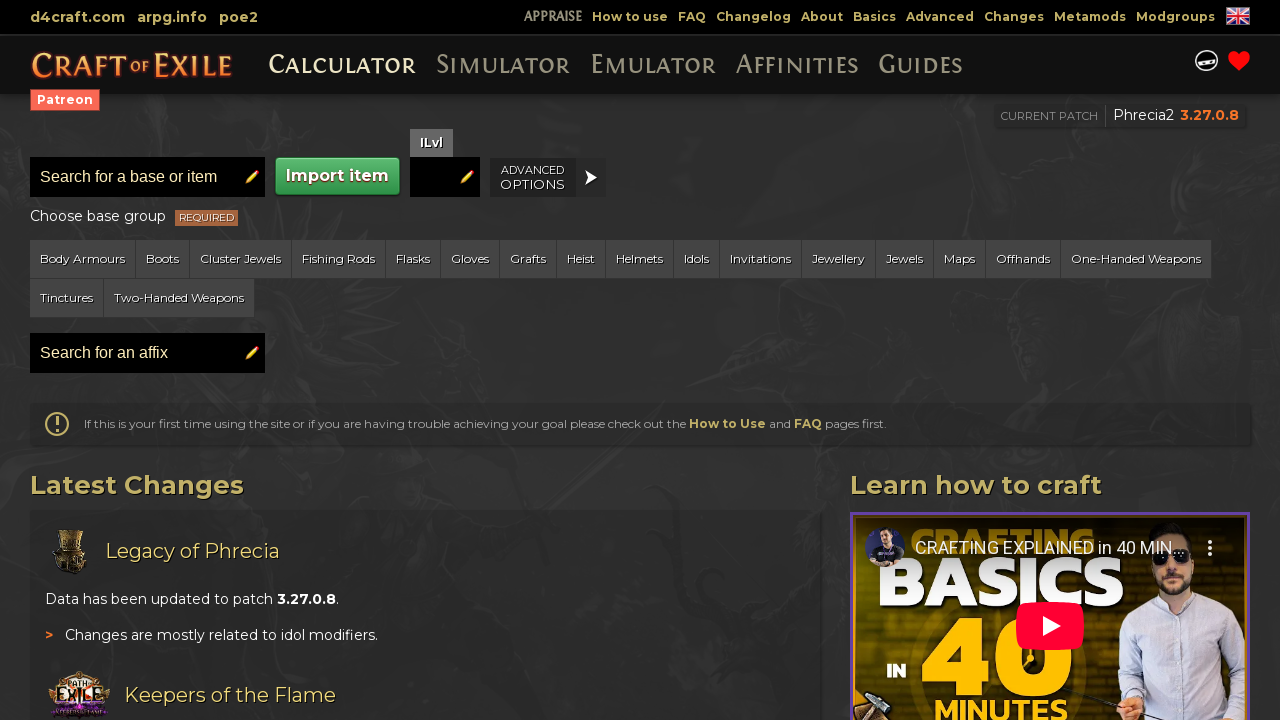

Navigated to Craft of Exile homepage
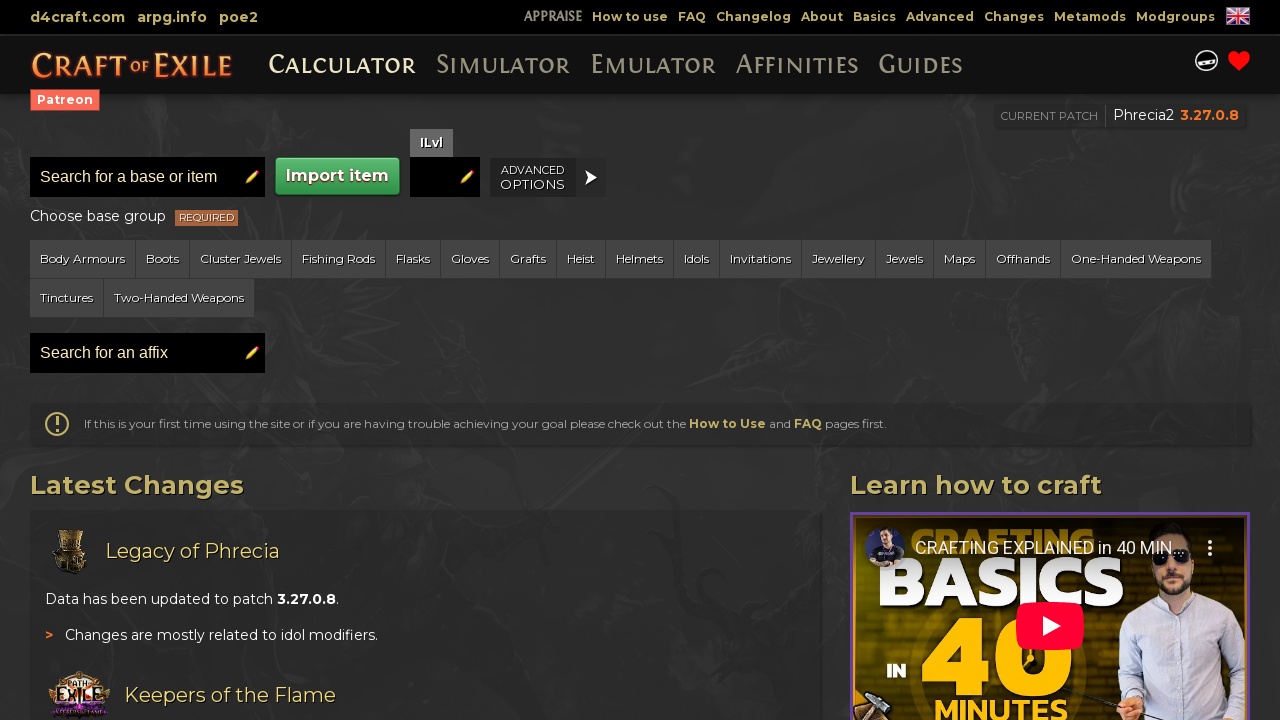

Verified page title matches 'Craft of Exile'
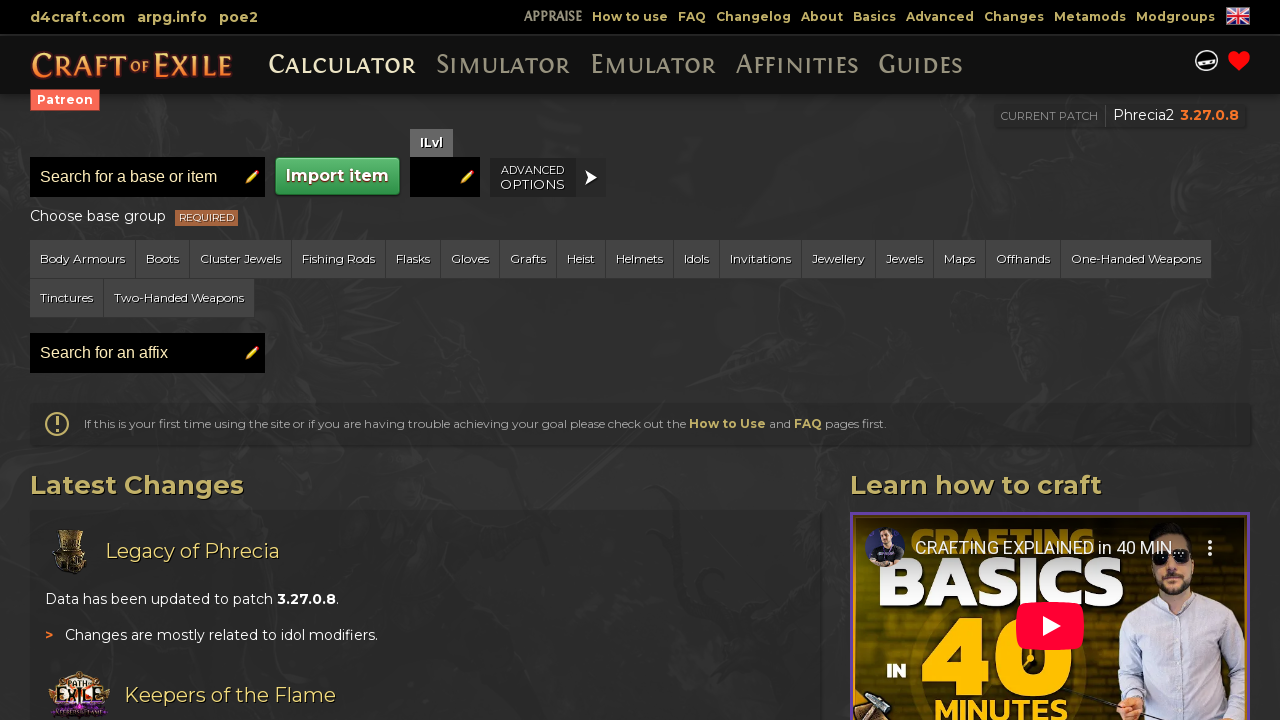

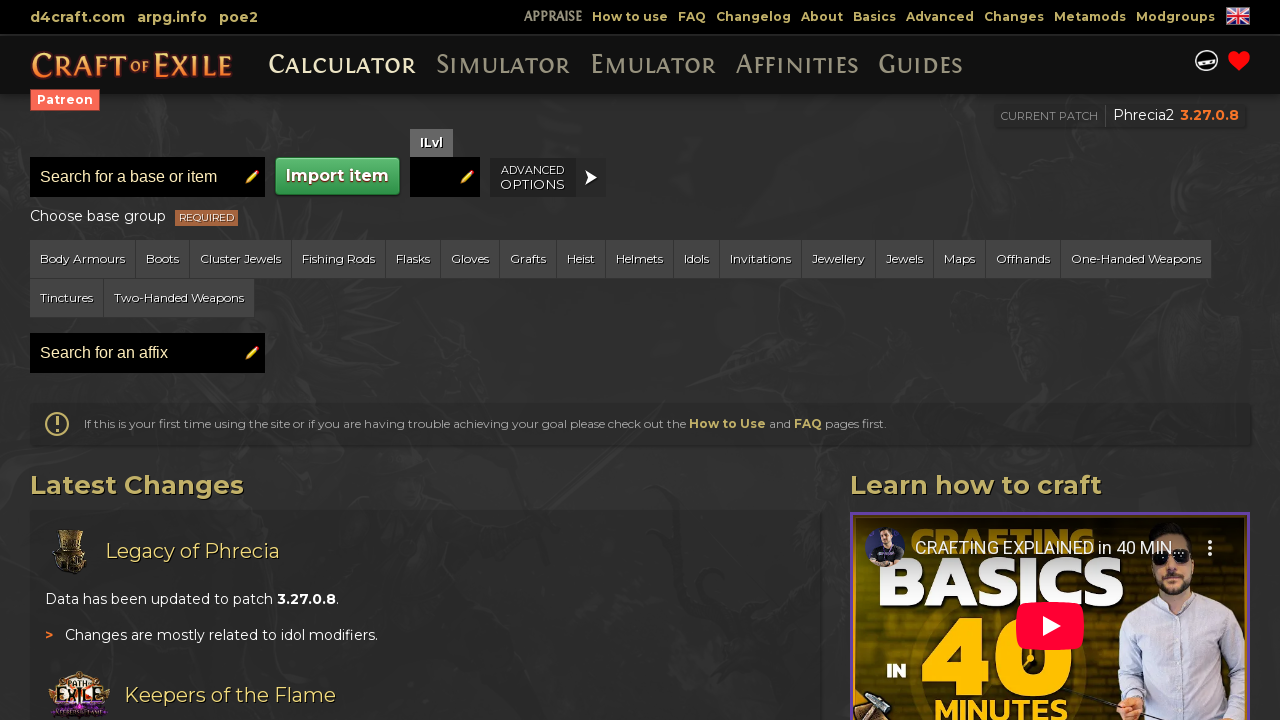